Searches for products with "ca" keyword and adds all filtered products to cart, with special handling for Cashews

Starting URL: https://rahulshettyacademy.com/seleniumPractise/#/

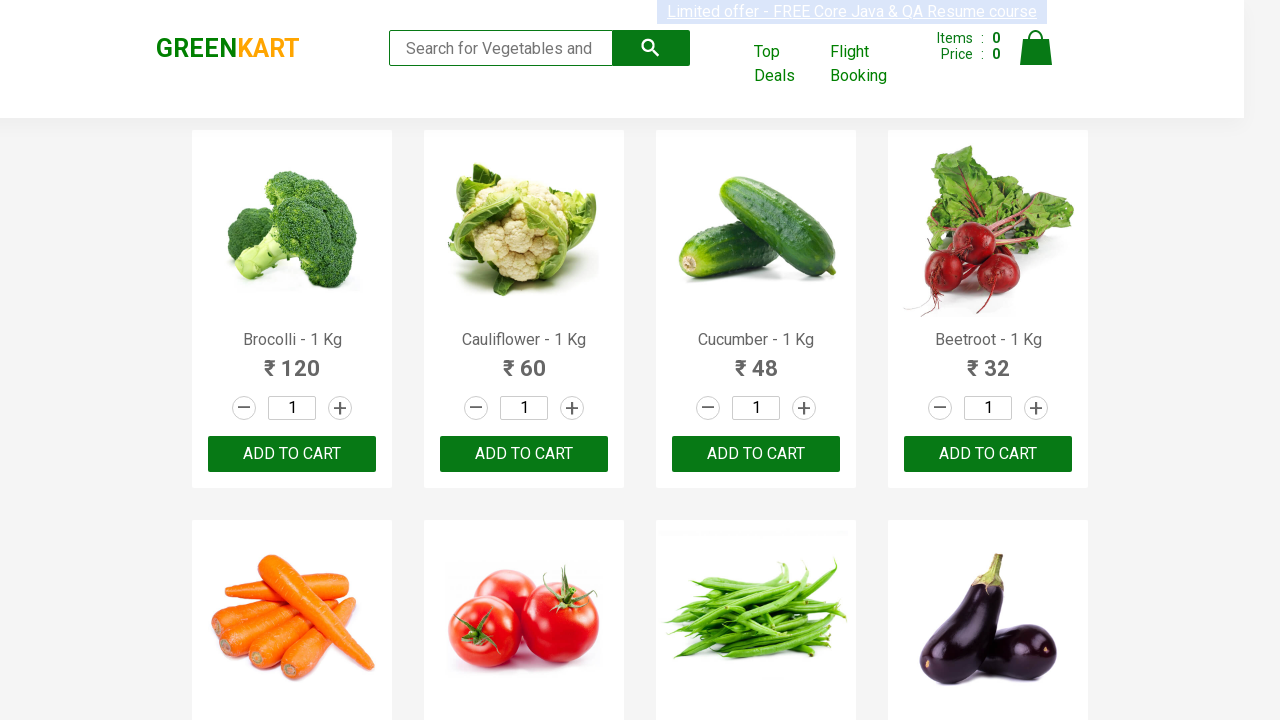

Filled search field with keyword 'ca' on .search-keyword
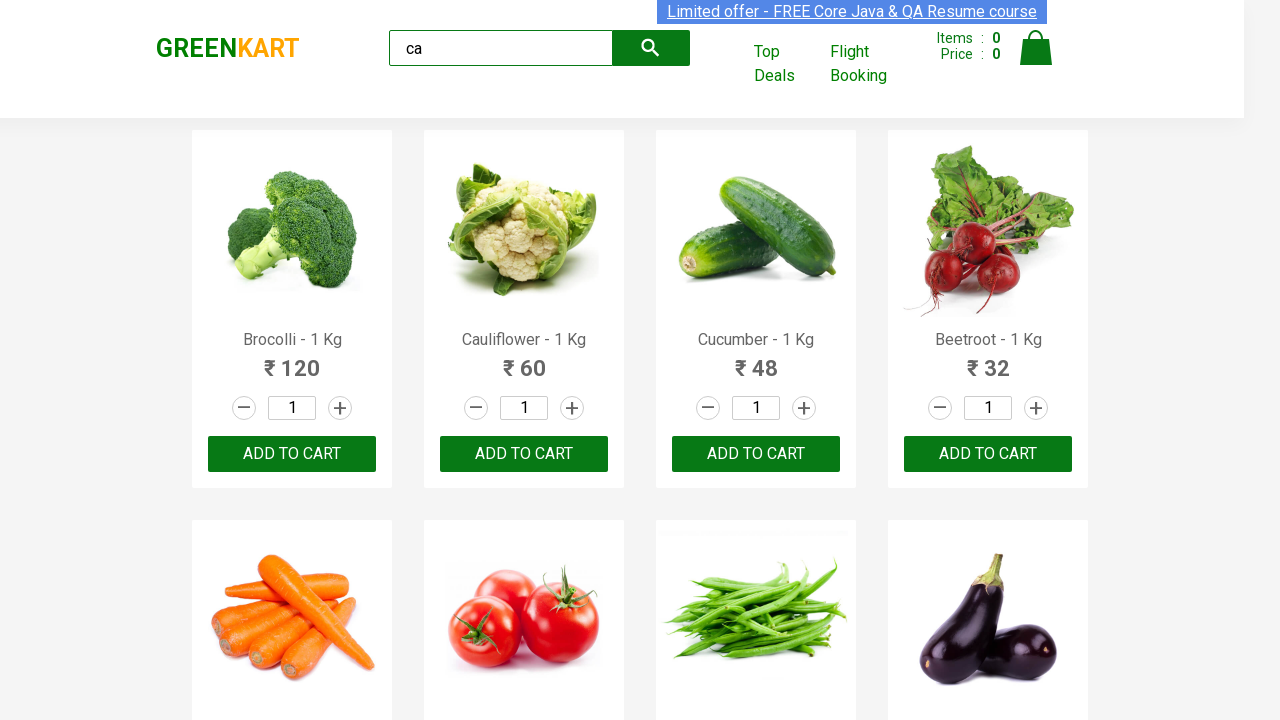

Waited for search results to load
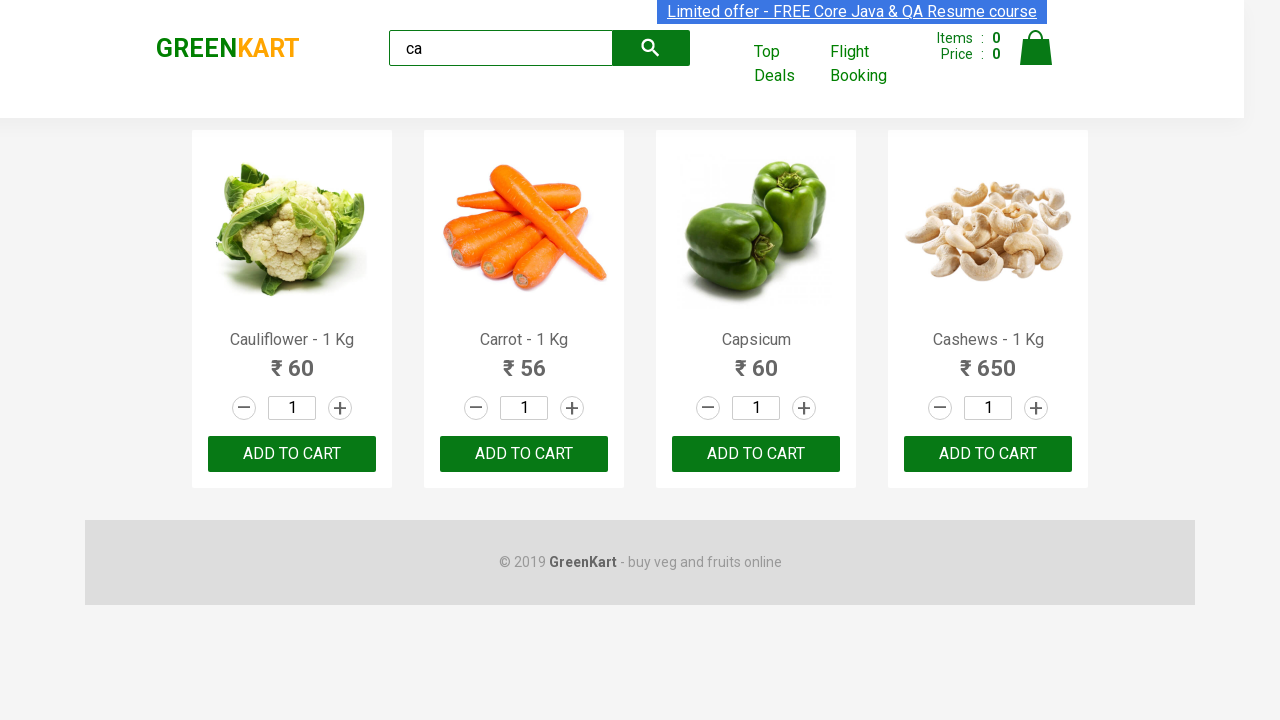

Retrieved 4 filtered products
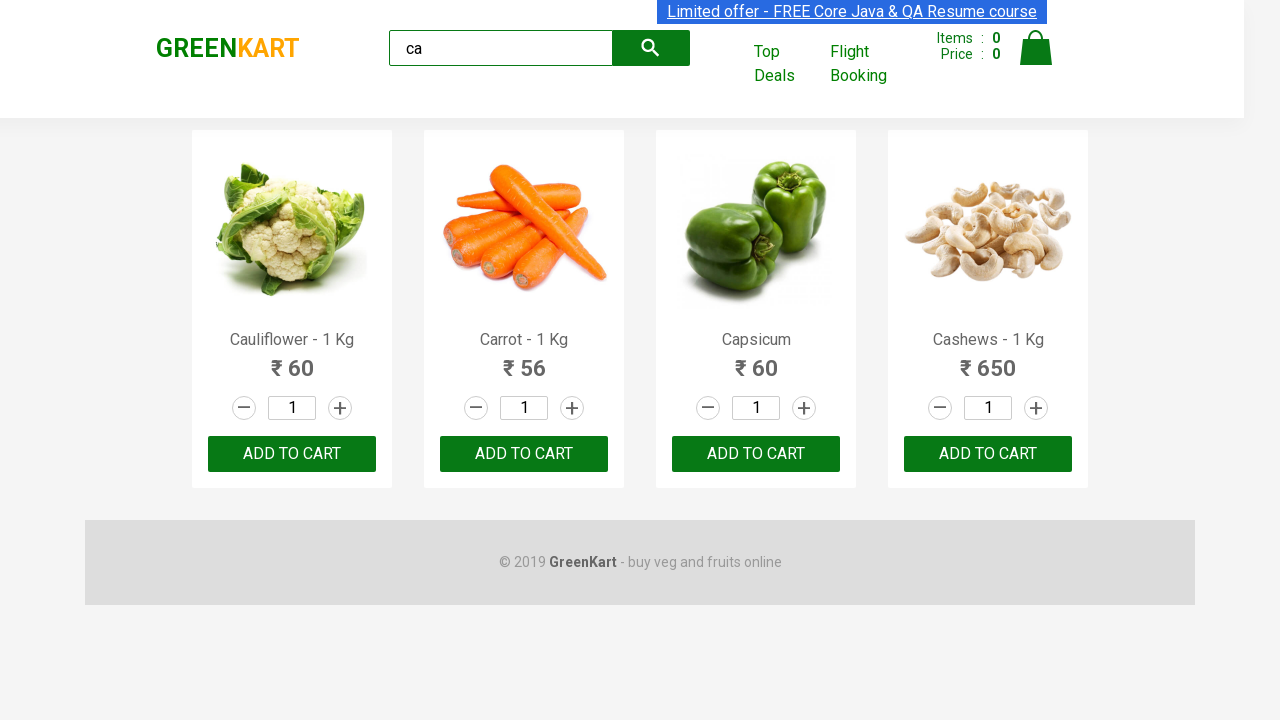

Retrieved product name: Cauliflower - 1 Kg
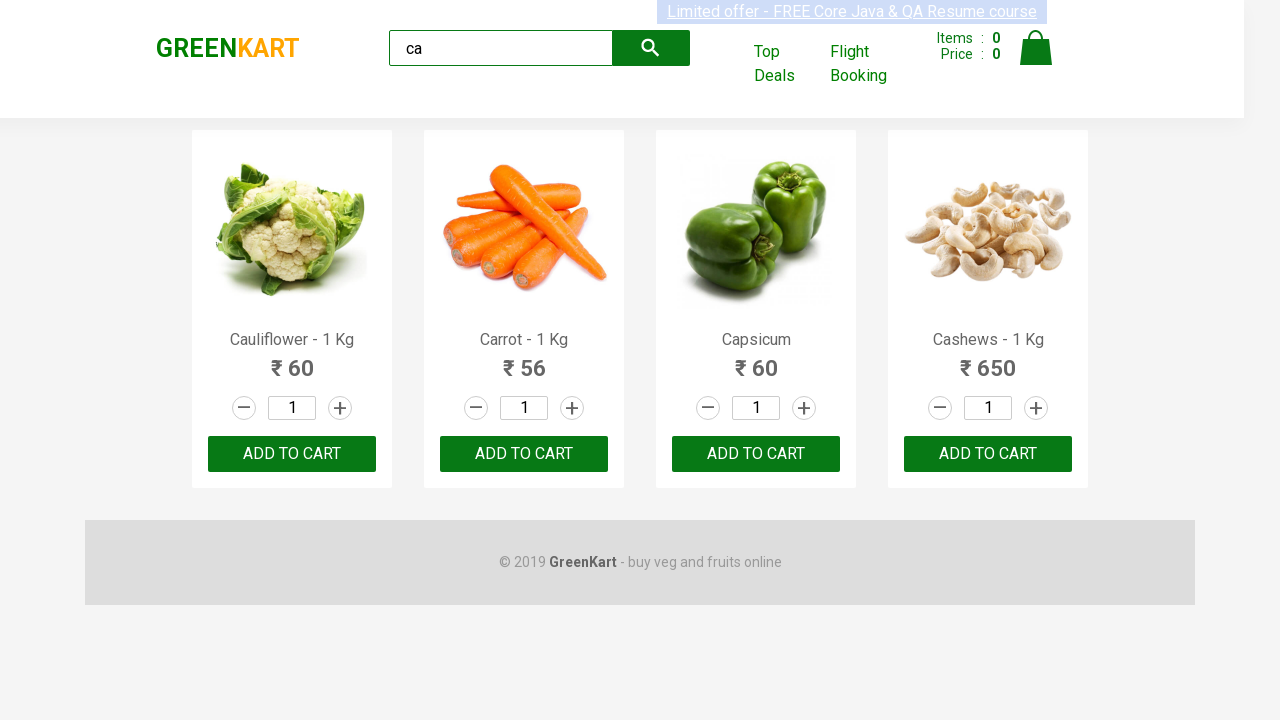

Clicked ADD TO CART for Cauliflower - 1 Kg at (292, 454) on .products .product >> nth=0 >> text=ADD TO CART
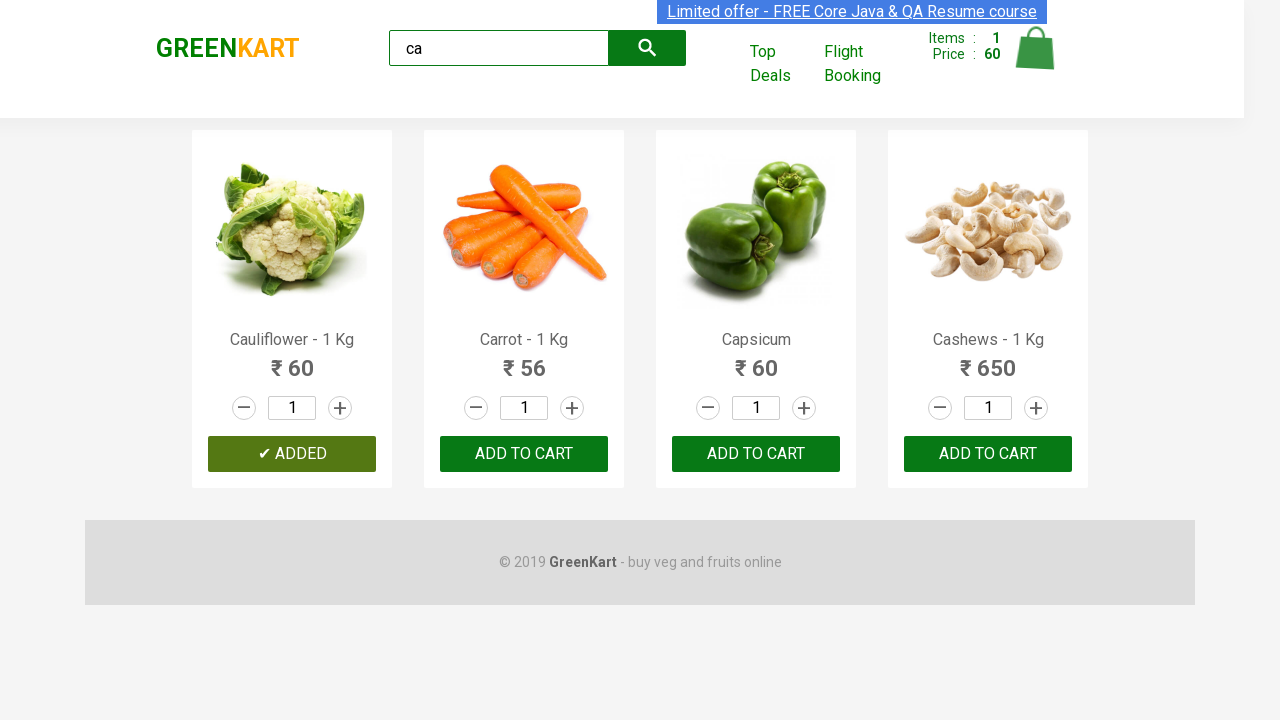

Retrieved product name: Carrot - 1 Kg
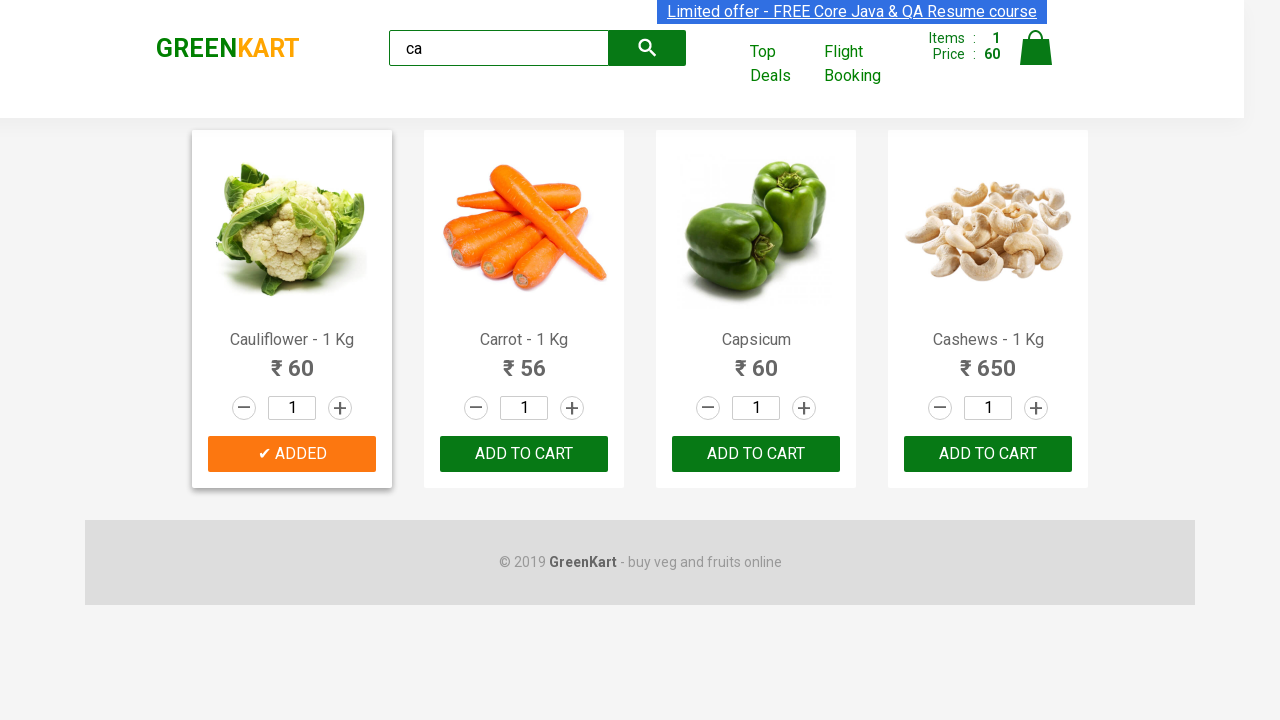

Clicked ADD TO CART for Carrot - 1 Kg at (524, 454) on .products .product >> nth=1 >> text=ADD TO CART
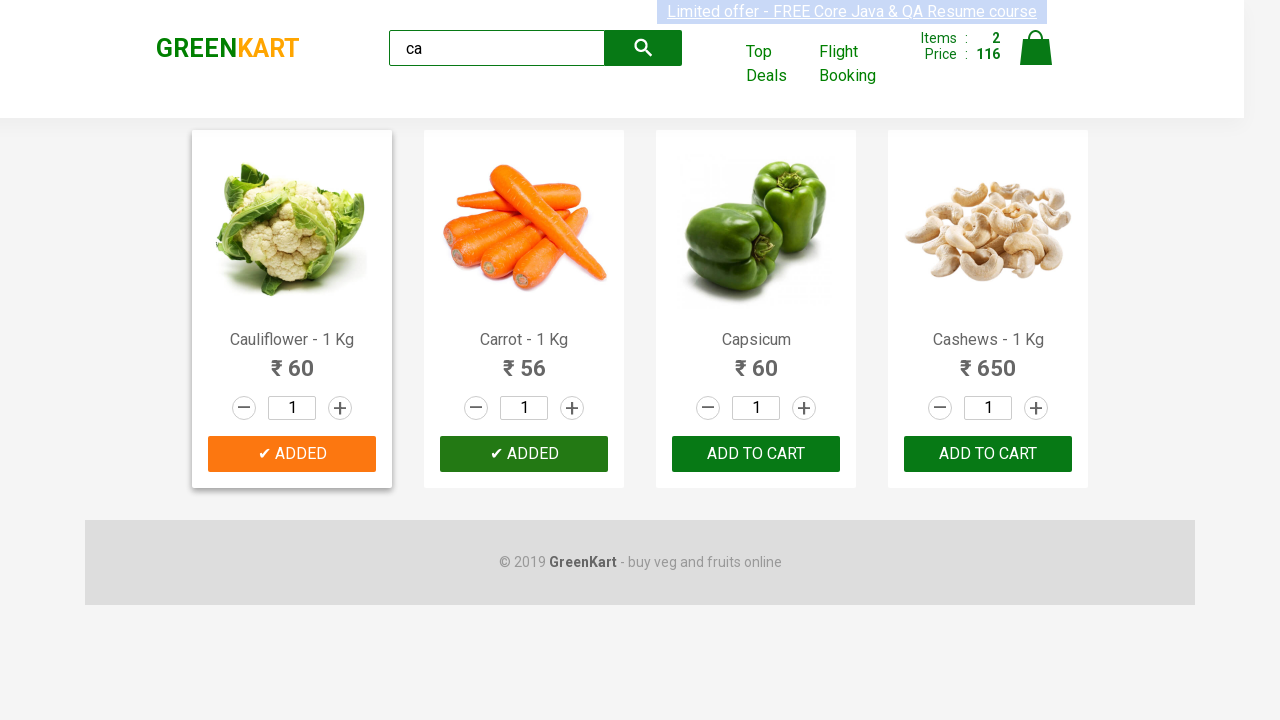

Retrieved product name: Capsicum
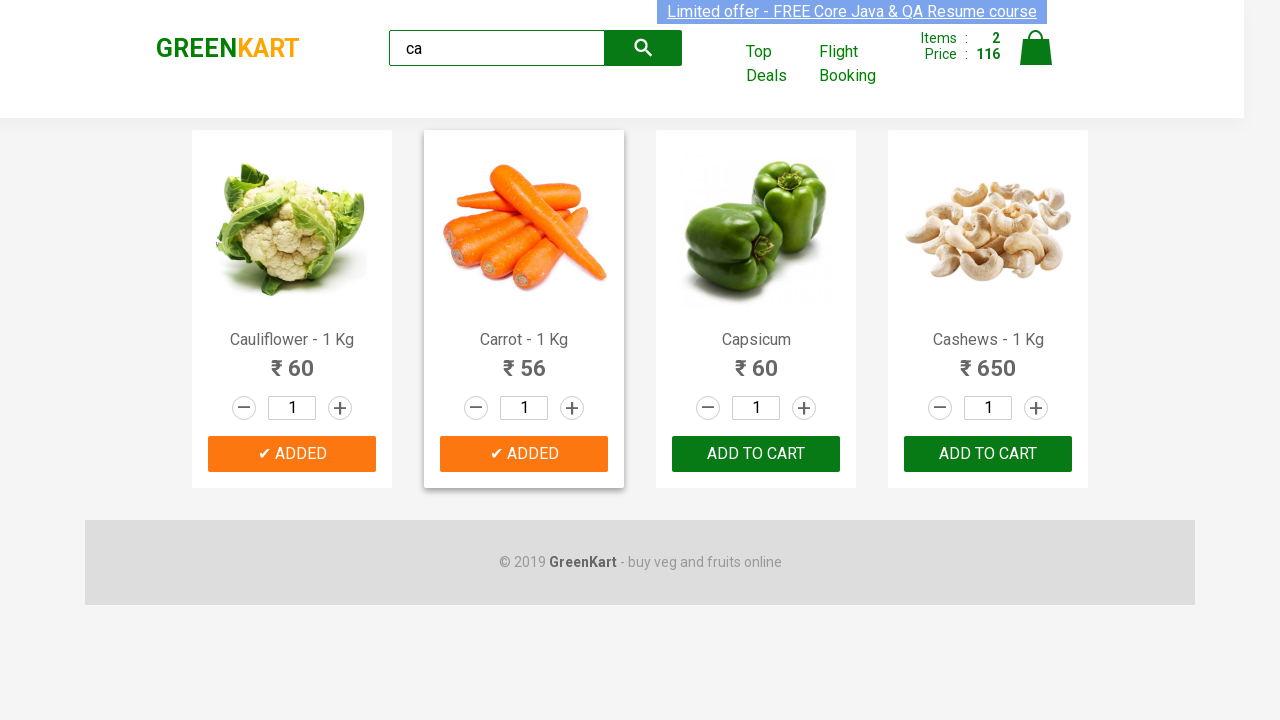

Clicked ADD TO CART for Capsicum at (756, 454) on .products .product >> nth=2 >> text=ADD TO CART
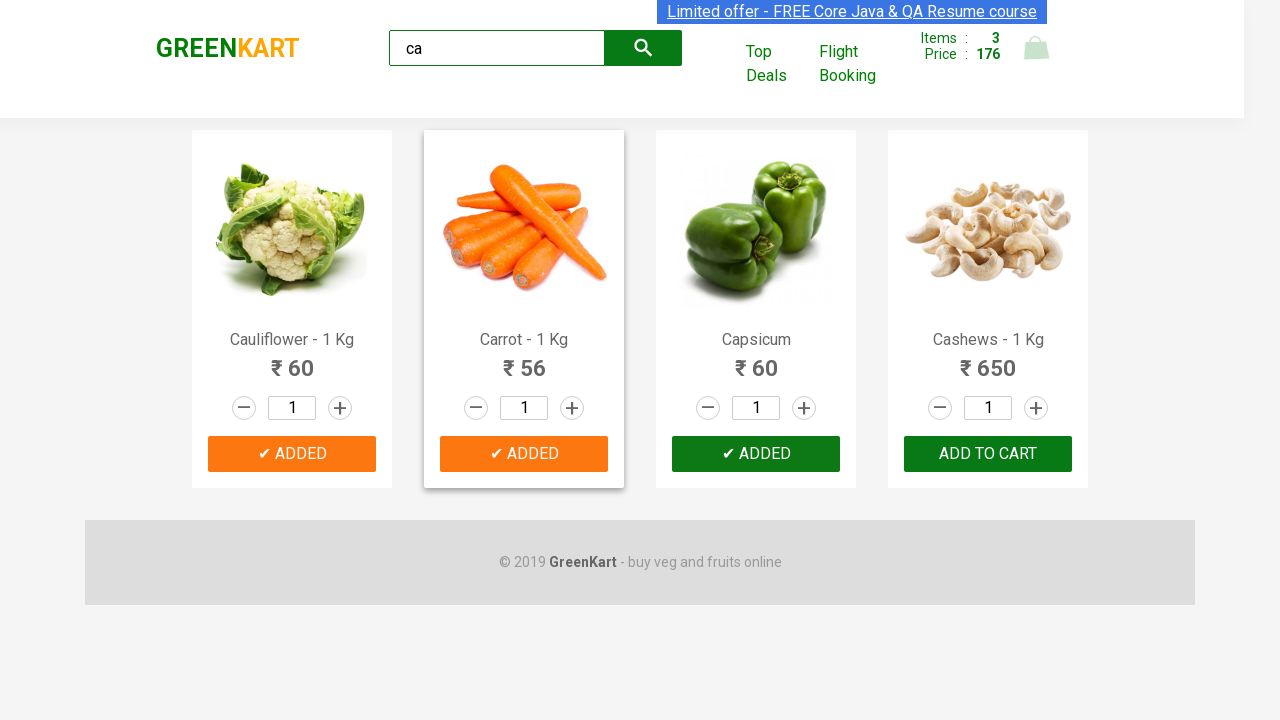

Retrieved product name: Cashews - 1 Kg
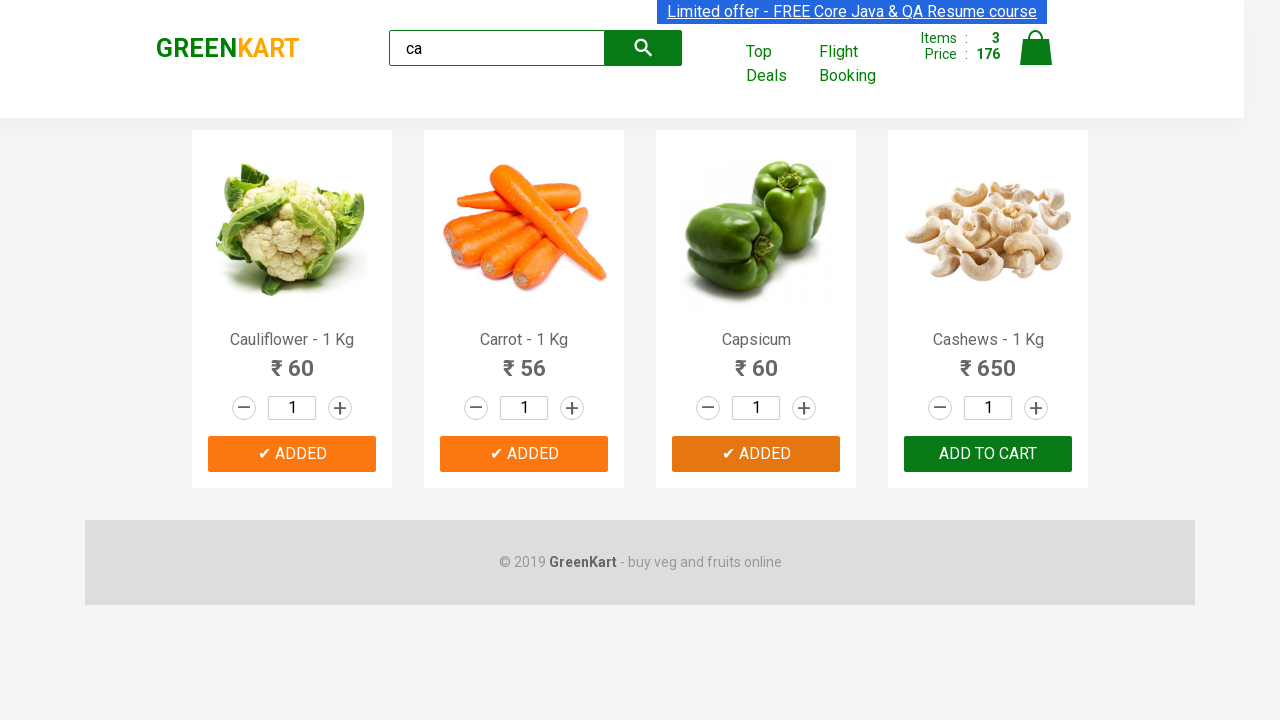

Clicked ADD TO CART for Cashews - 1 Kg at (988, 454) on .products .product >> nth=3 >> text=ADD TO CART
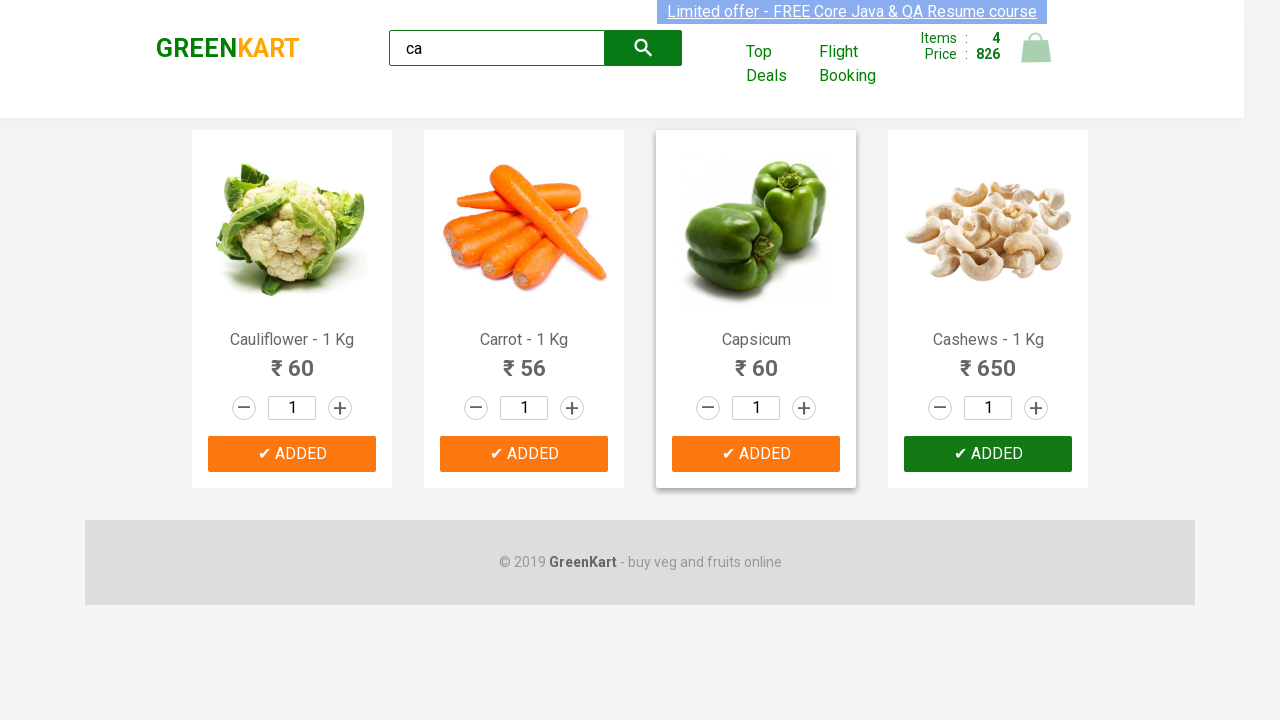

Clicked additional button for Cashews product at (988, 454) on .products .product >> nth=3 >> button
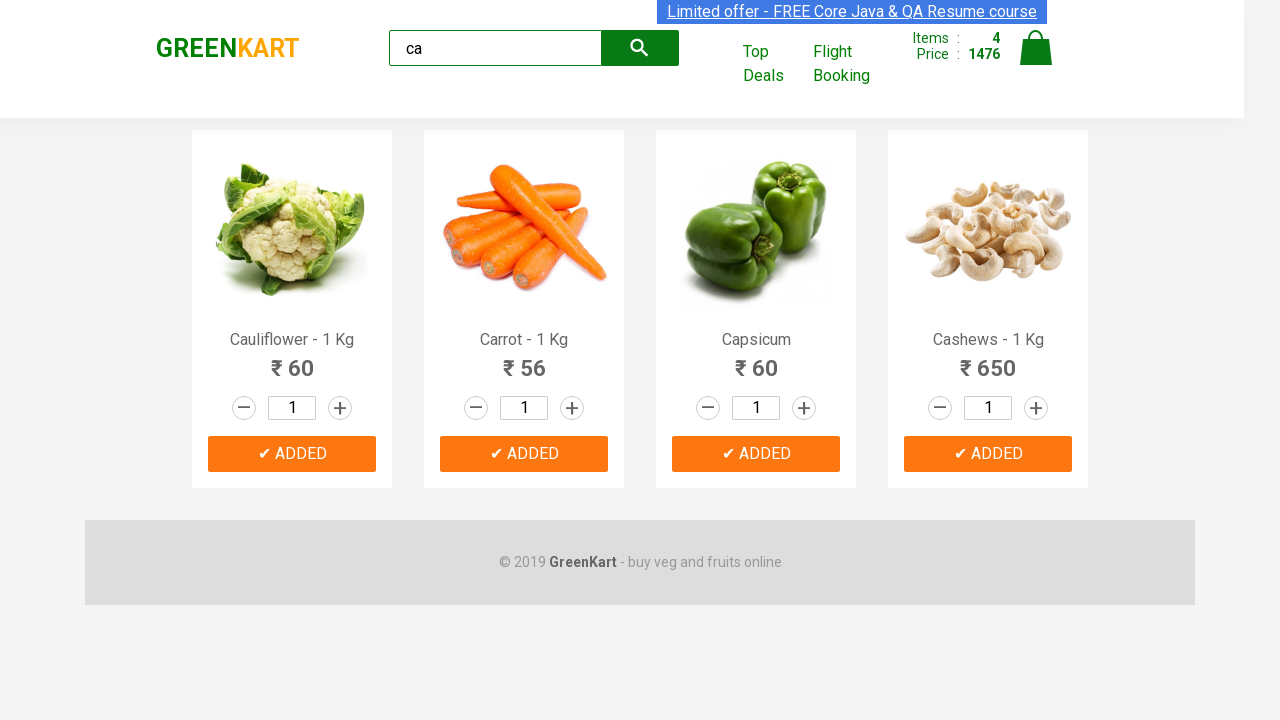

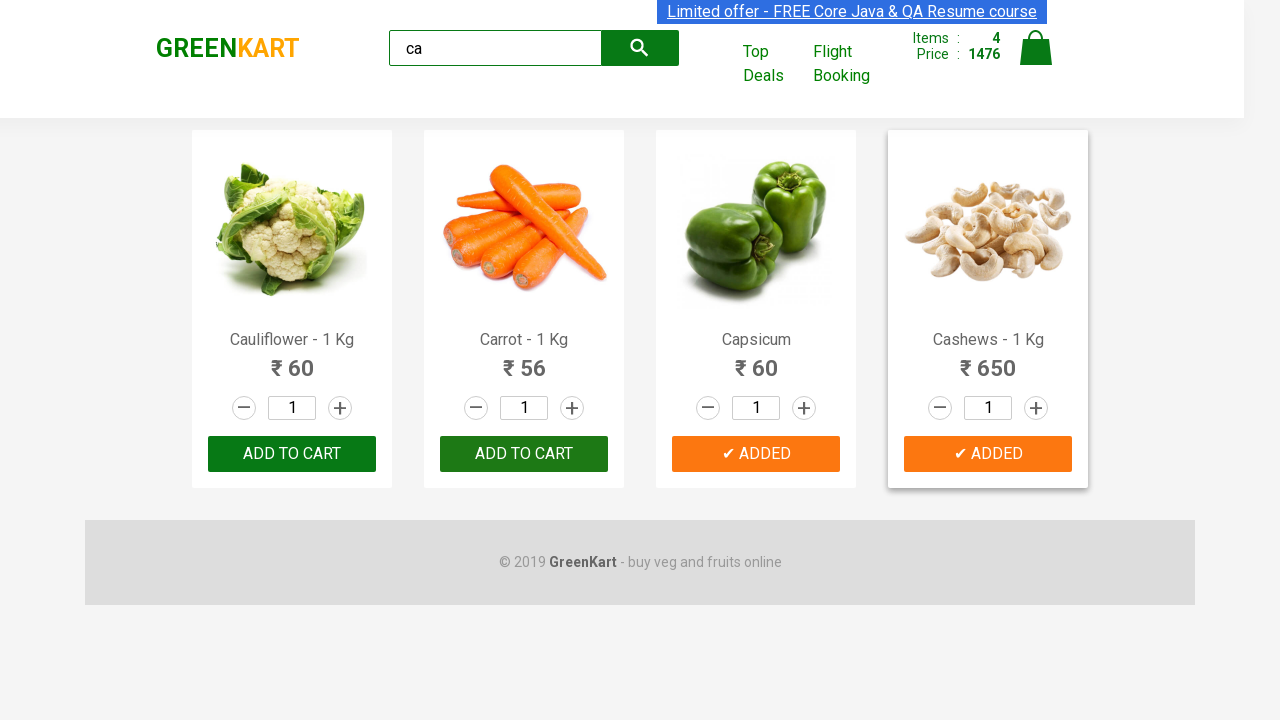